Navigates to the GeeksforGeeks website homepage and maximizes the browser window.

Starting URL: https://www.geeksforgeeks.org/

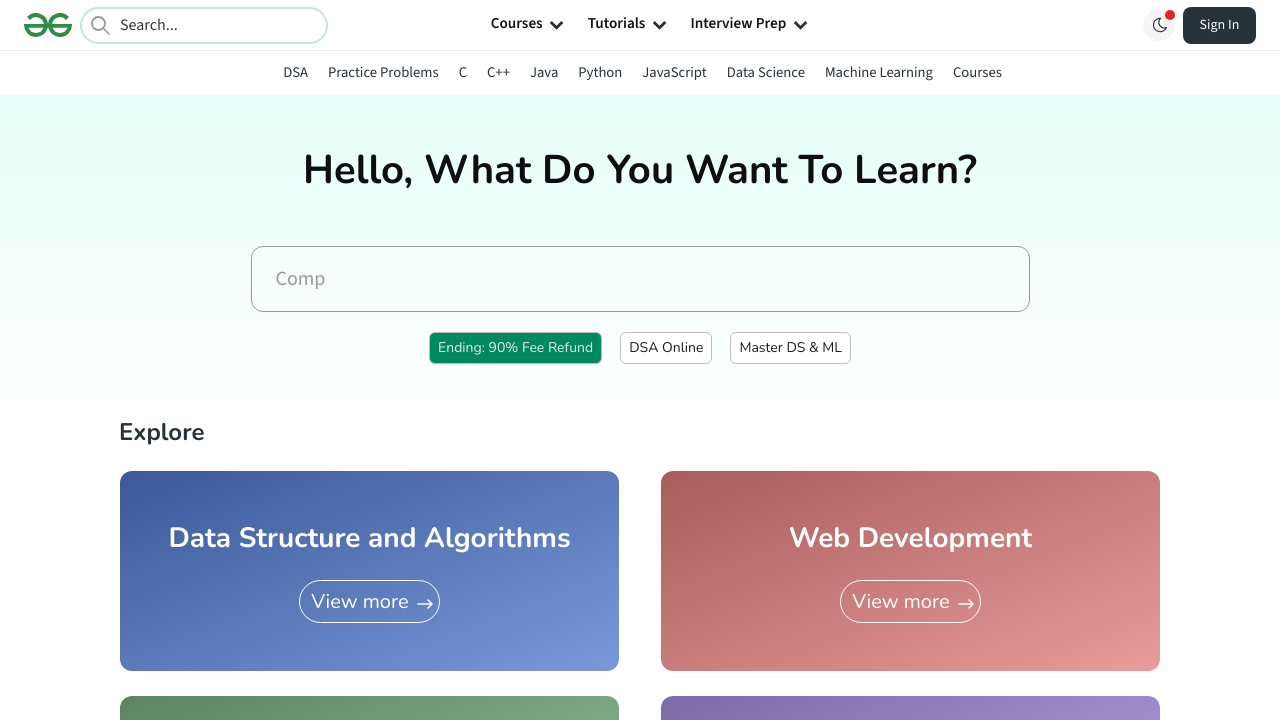

Waited for page DOM to be fully loaded
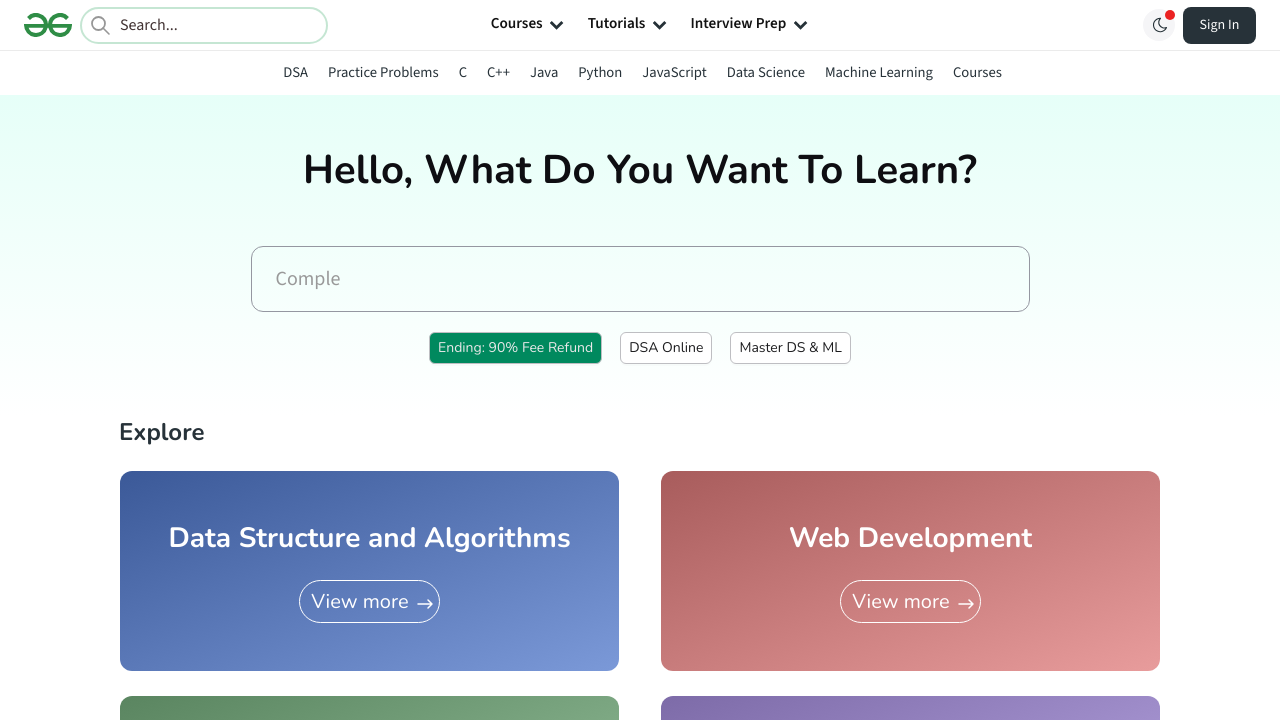

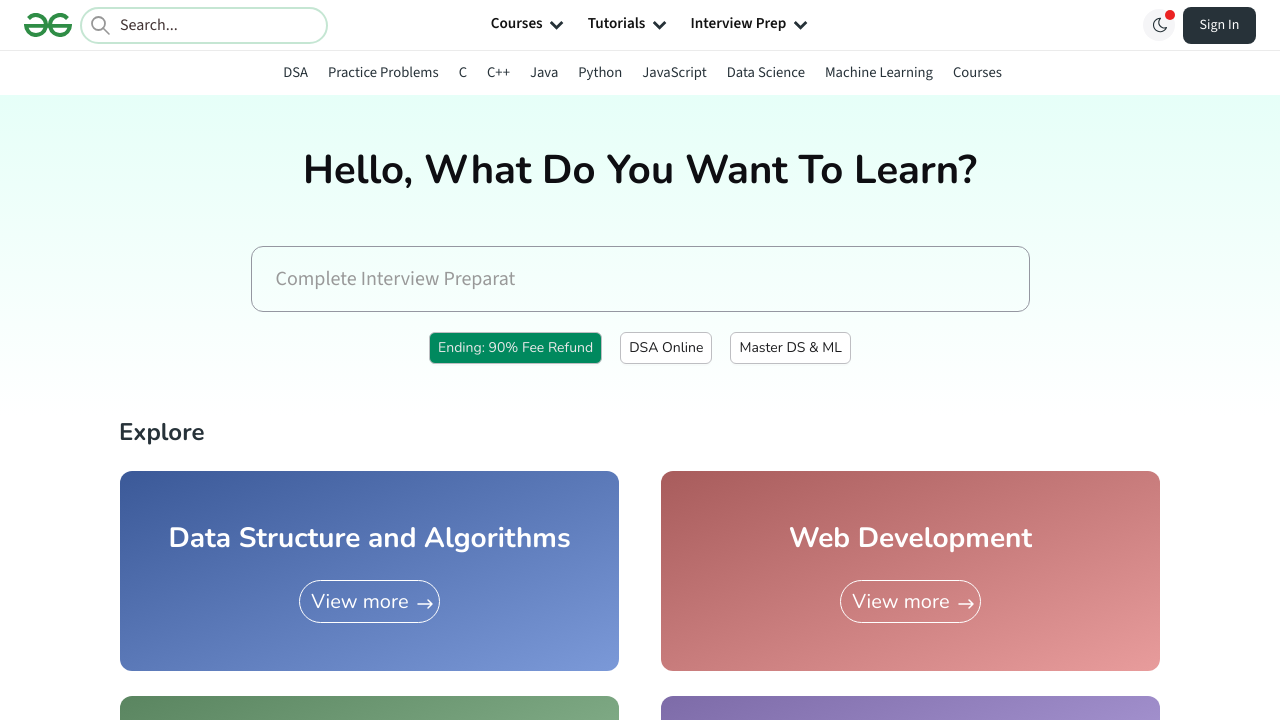